Navigates to a live Sudoku puzzle website, waits for the puzzle grid to load, extracts the initial puzzle state from the playarea, and interacts with puzzle cells by clicking on them and entering numbers.

Starting URL: https://www.livesudoku.com/en/sudoku/evil/

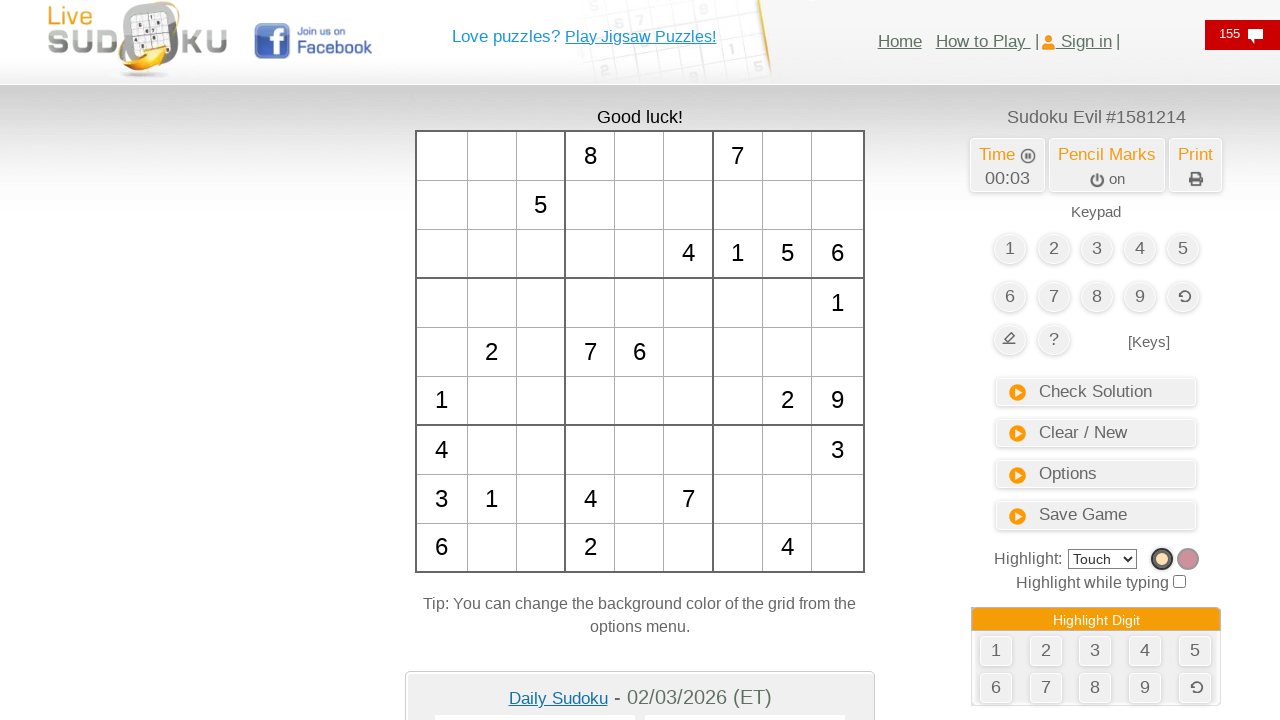

Waited for Sudoku play area to load
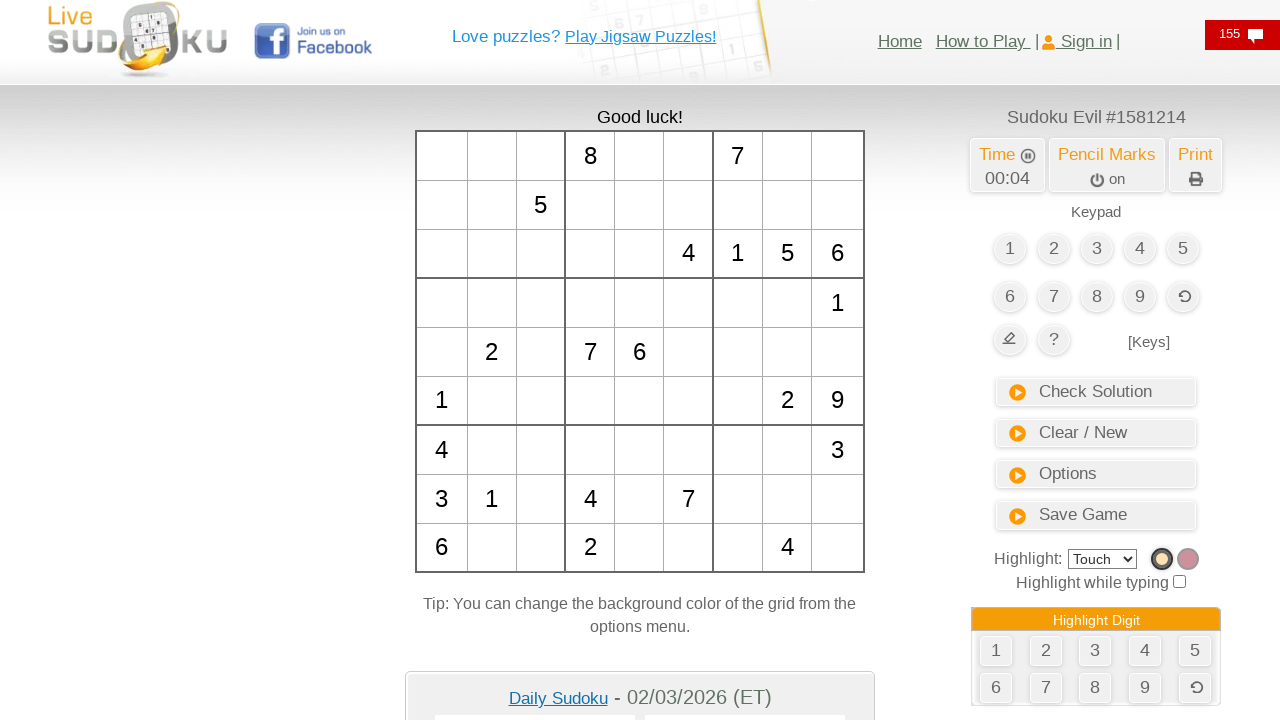

Waited for Sudoku grid cells to be visible
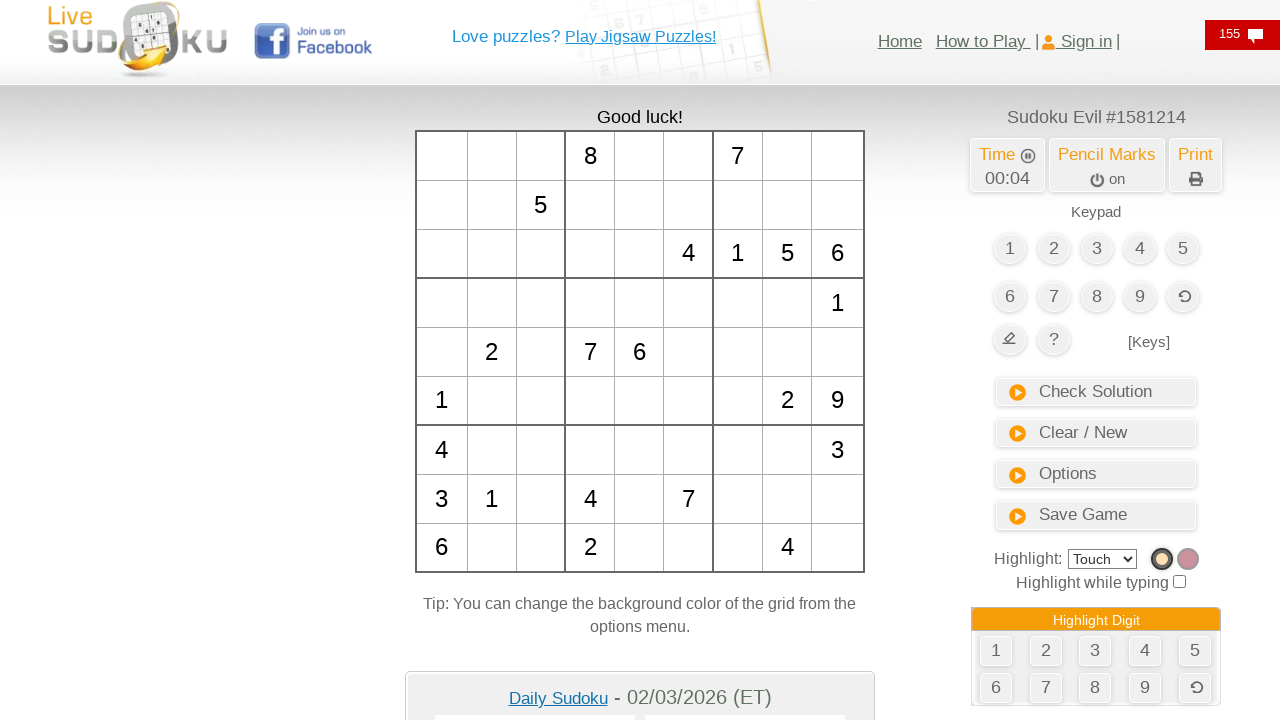

Extracted all cells from the Sudoku grid
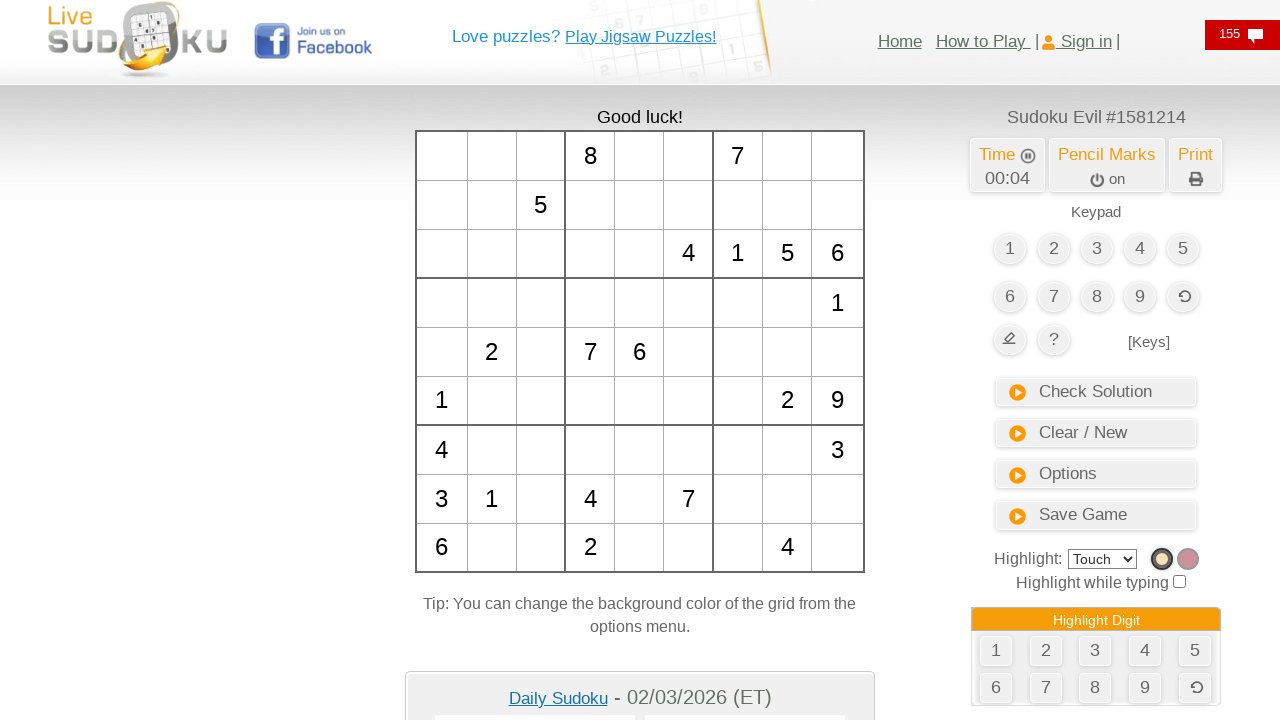

Clicked on cell at position 0 (top-left) at (442, 156) on #td0
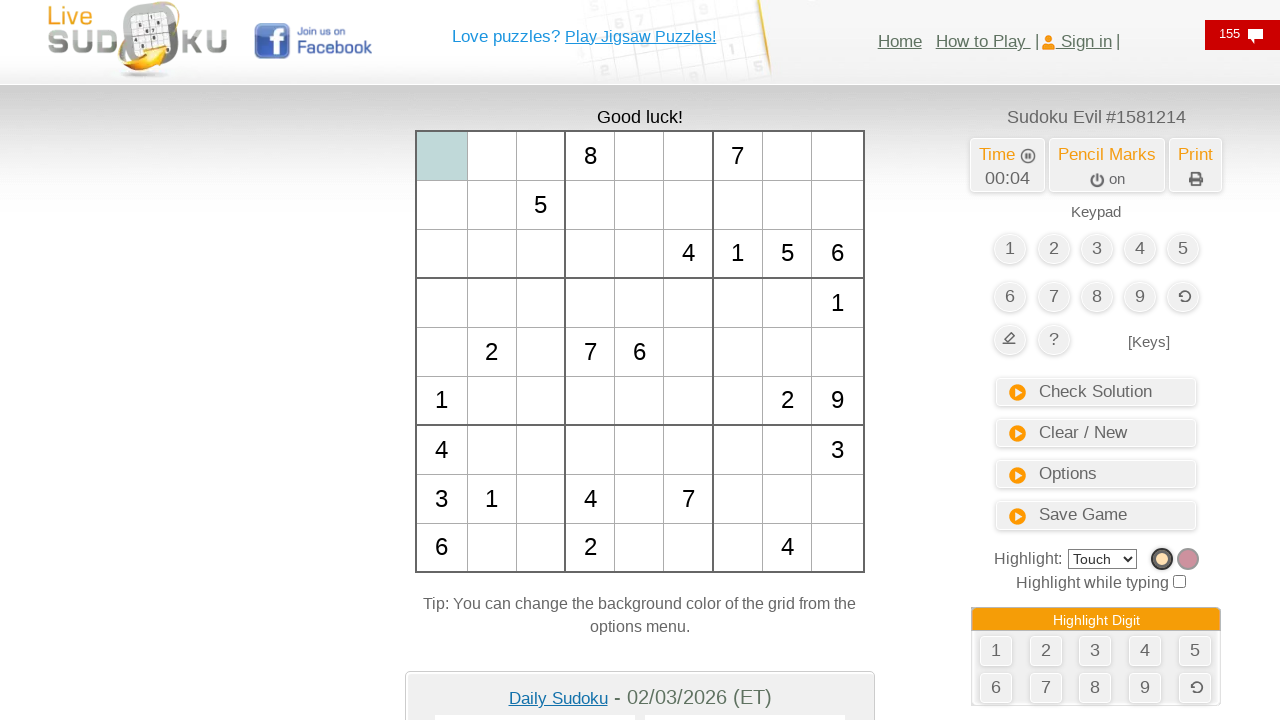

Entered number '1' into cell at position 0
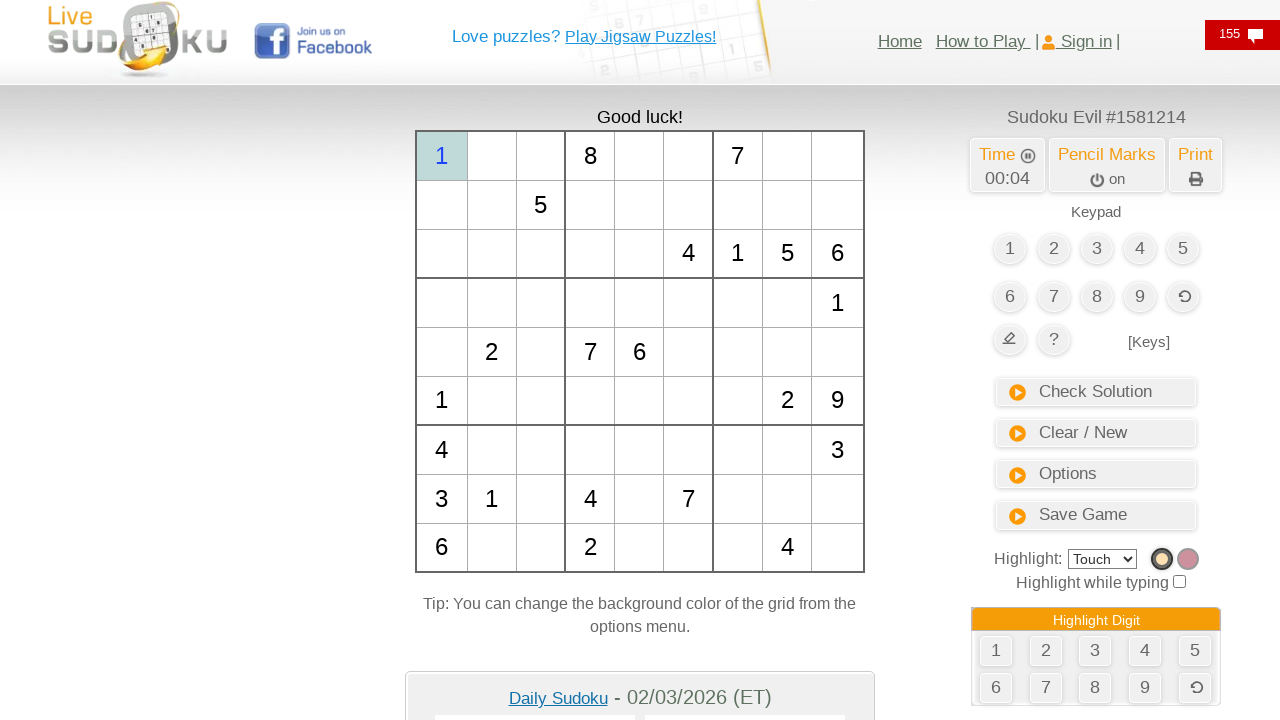

Clicked on cell at position 1 at (492, 156) on #td1
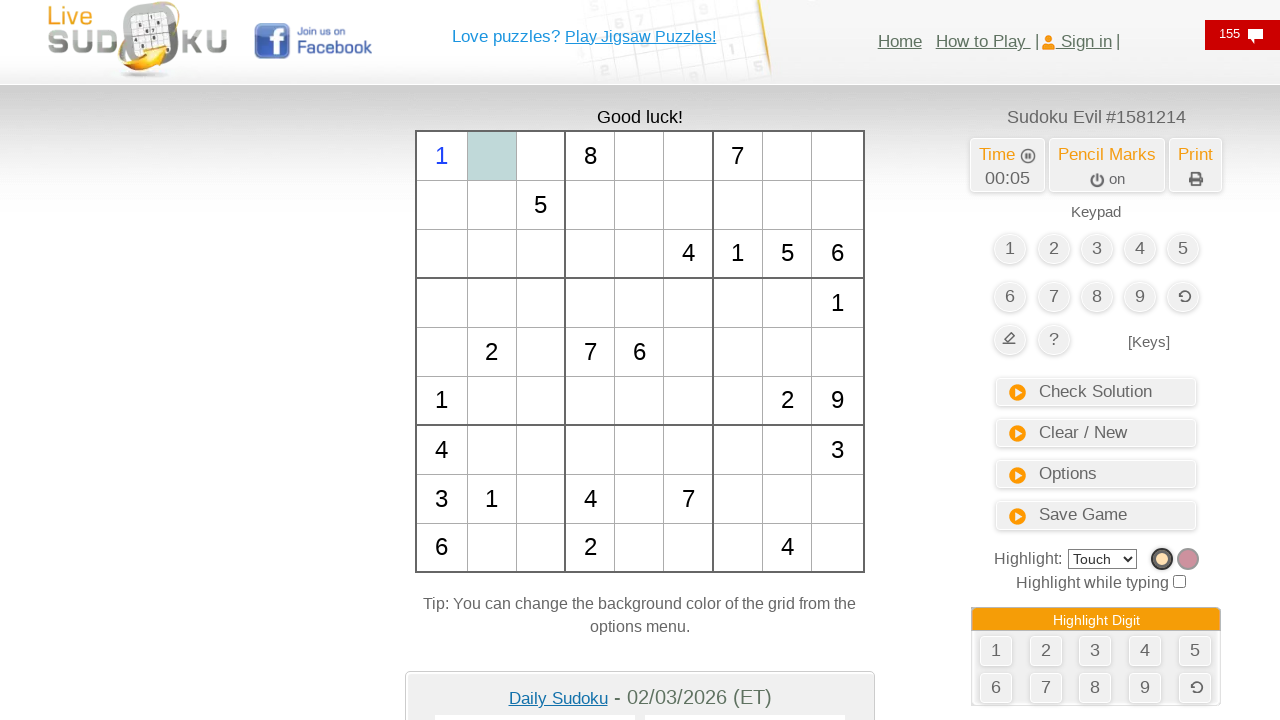

Entered number '2' into cell at position 1
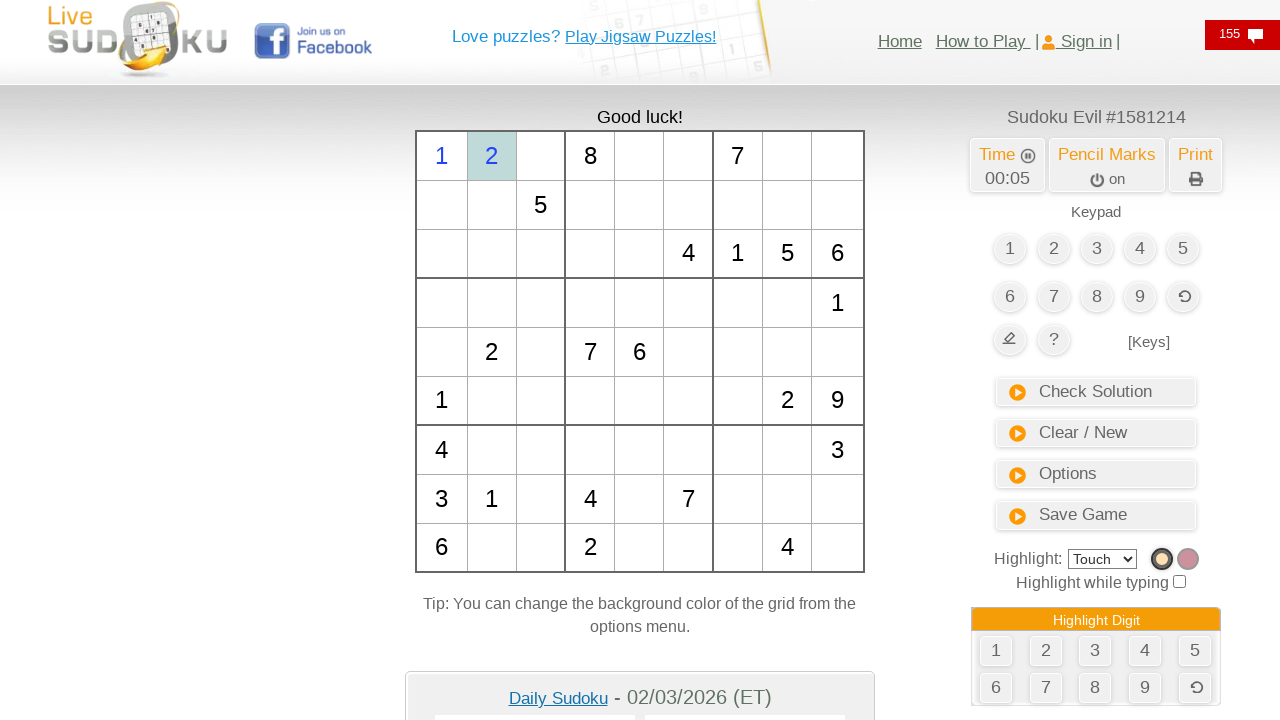

Clicked on cell at position 40 (middle area) at (639, 352) on #td40
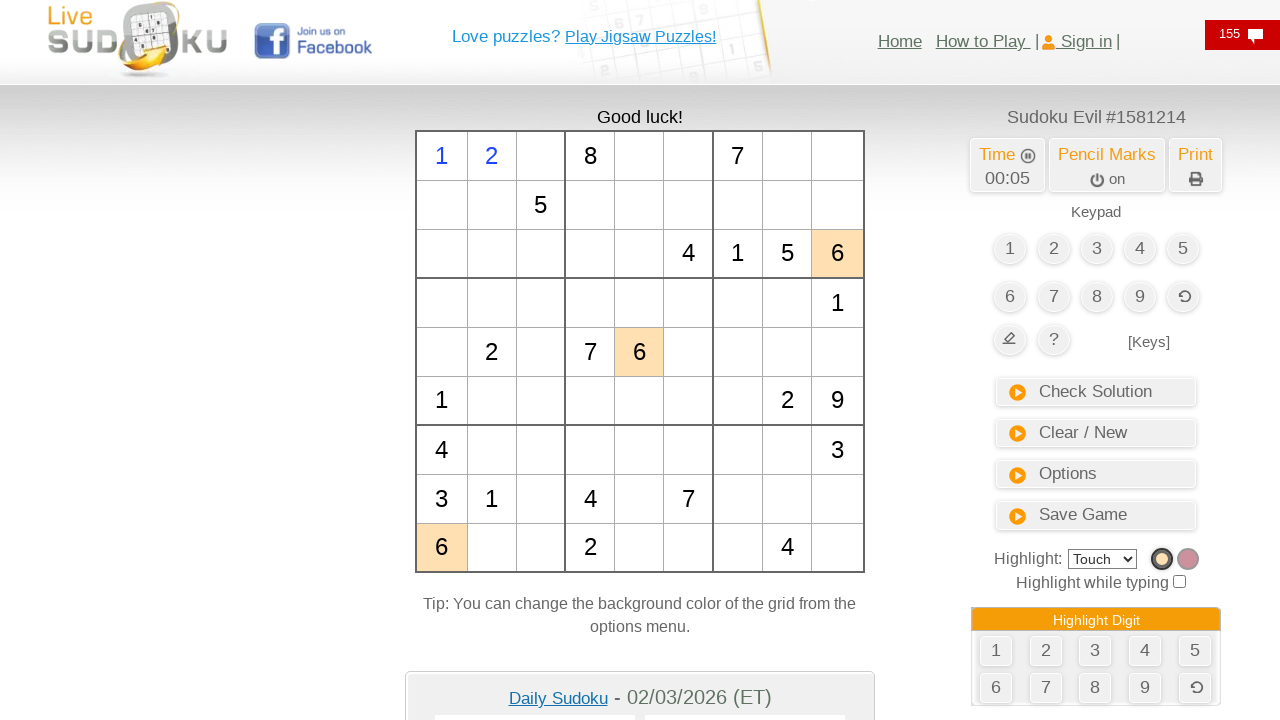

Entered number '5' into cell at position 40
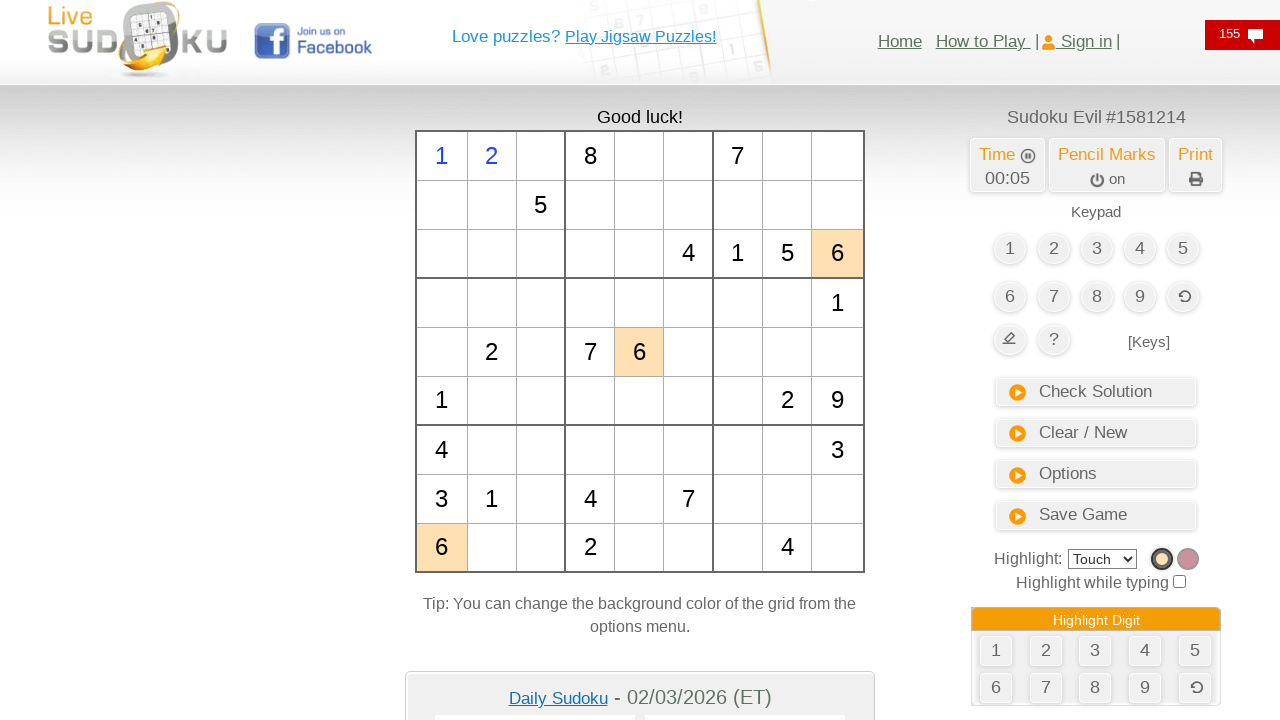

Clicked on cell at position 80 (bottom area) at (838, 548) on #td80
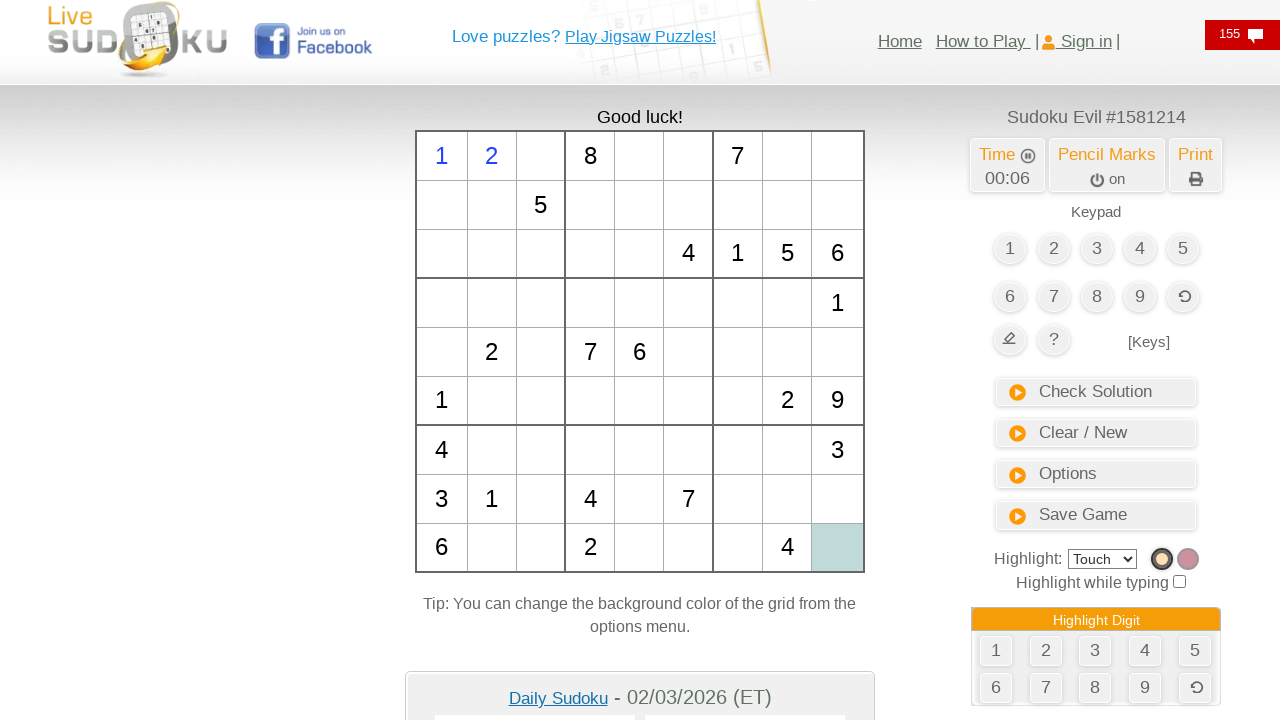

Entered number '9' into cell at position 80
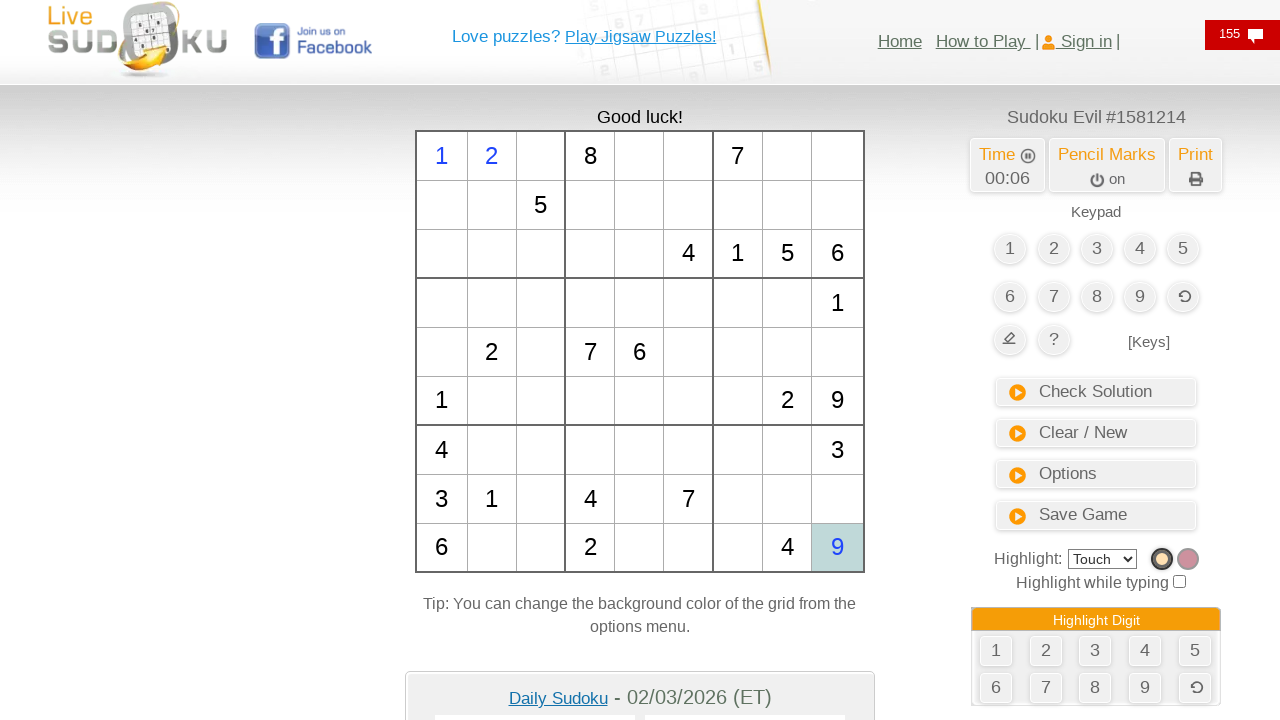

Clicked on cell at position 10 to verify grid interactivity at (492, 205) on #td10
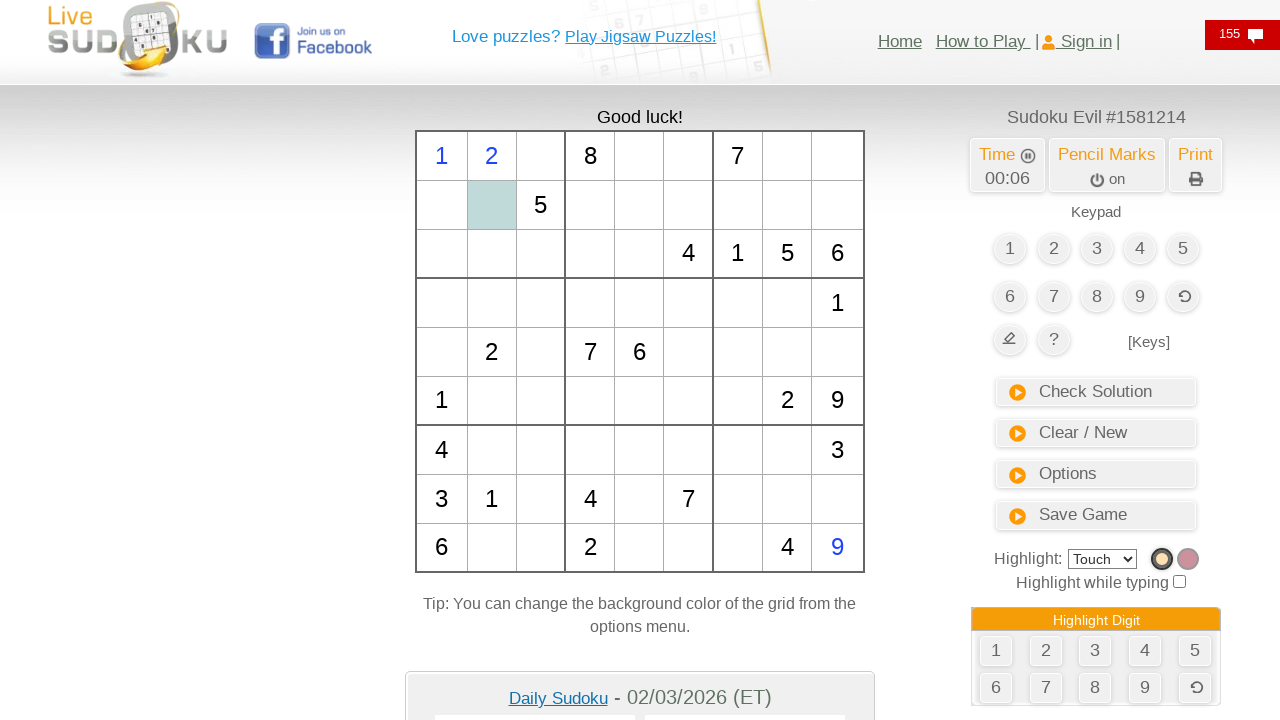

Entered number '3' into cell at position 10
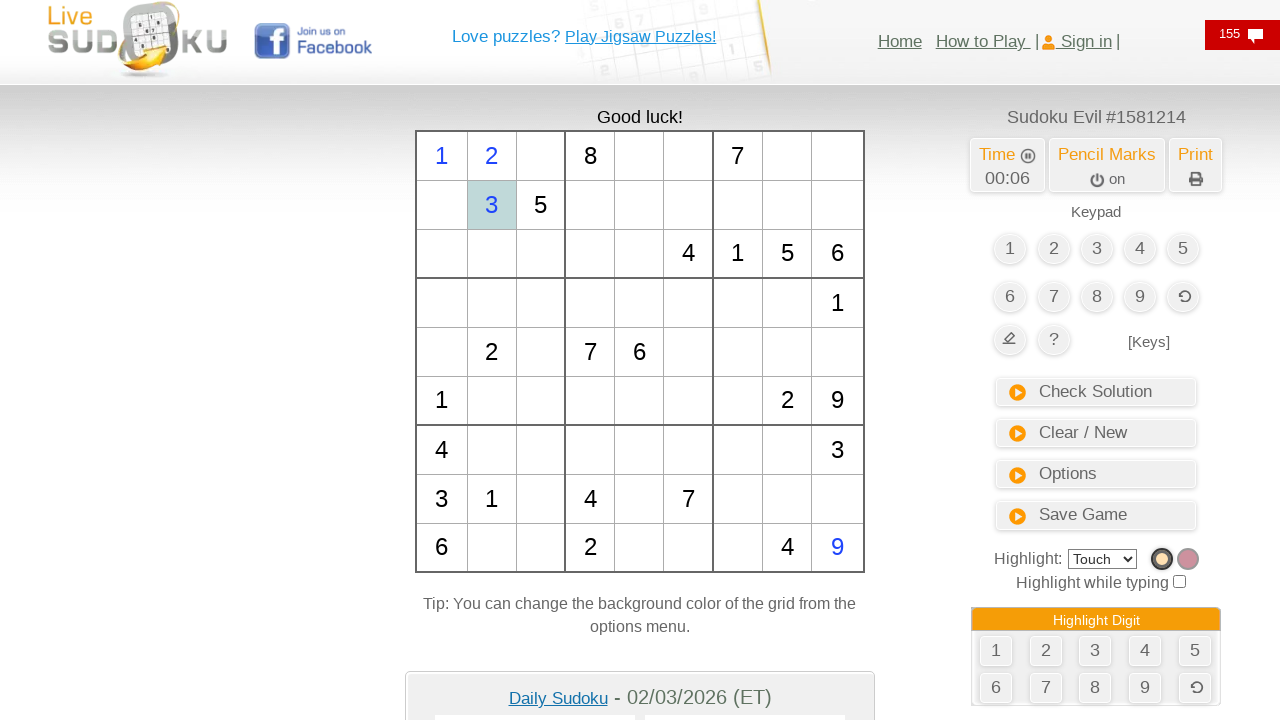

Waited 500ms for UI updates to complete
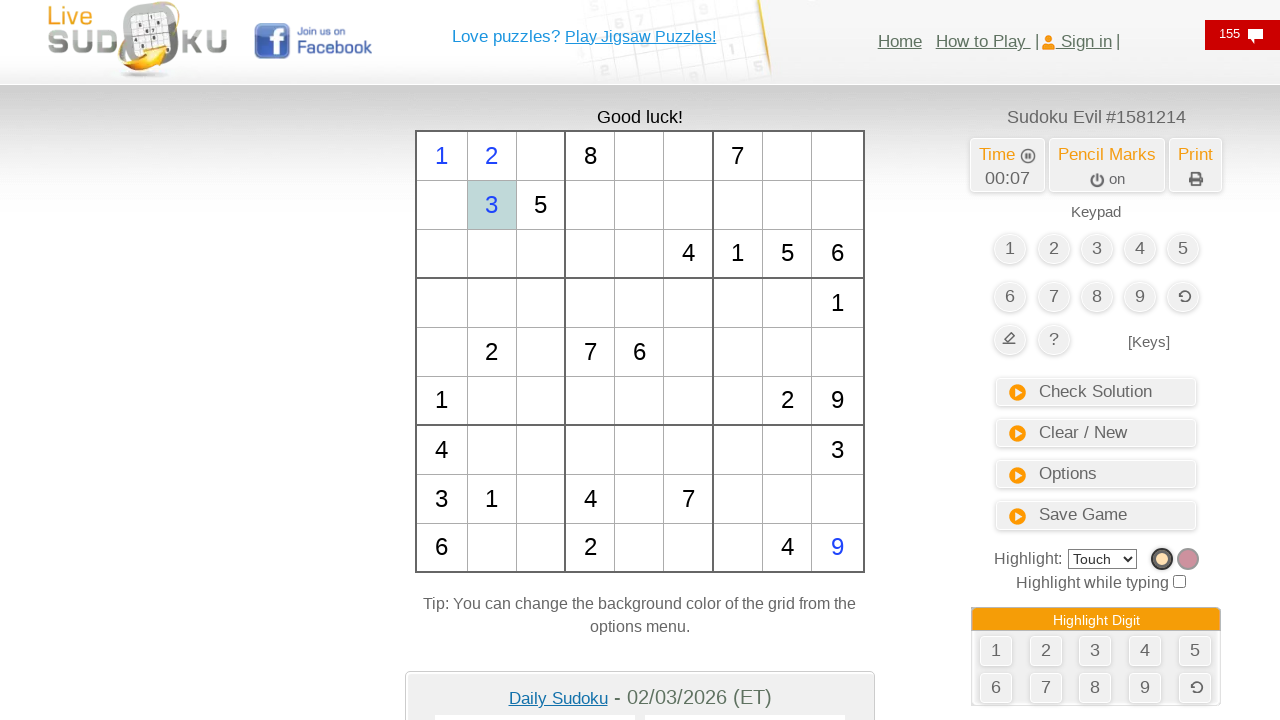

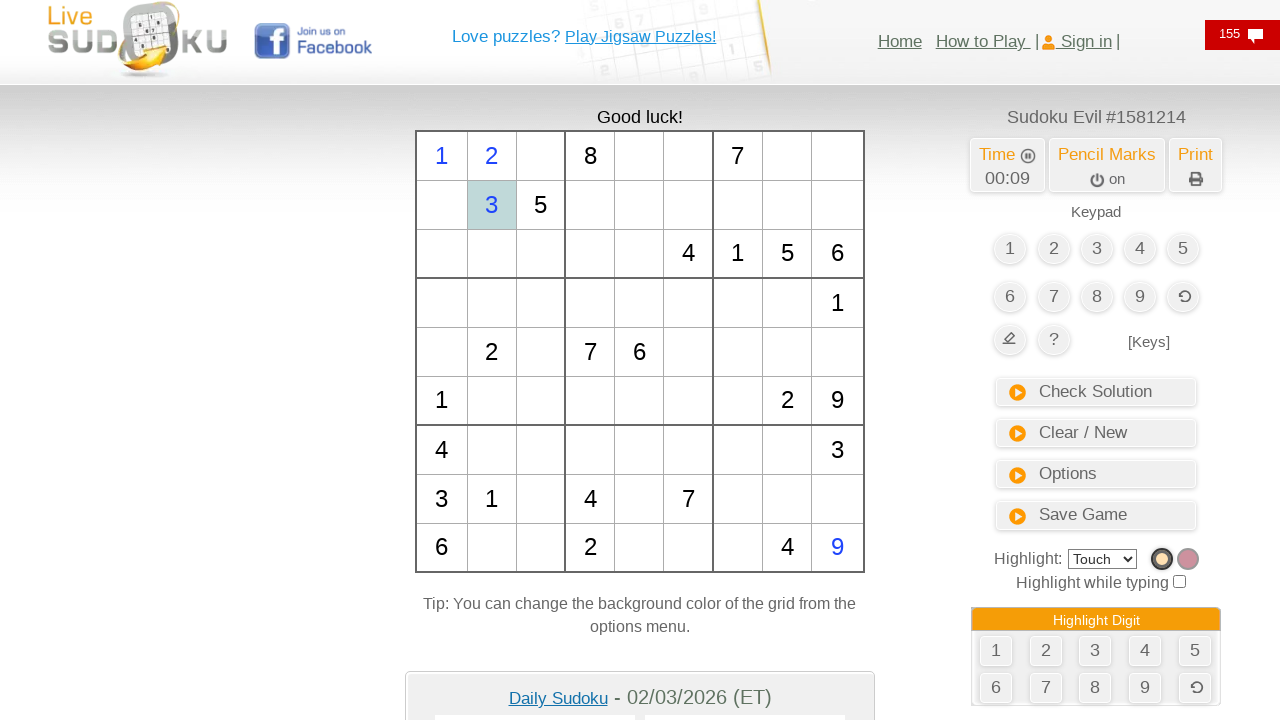